Tests Yandex social login button by clicking it and verifying redirect to Yandex login page

Starting URL: https://b2c.passport.rt.ru

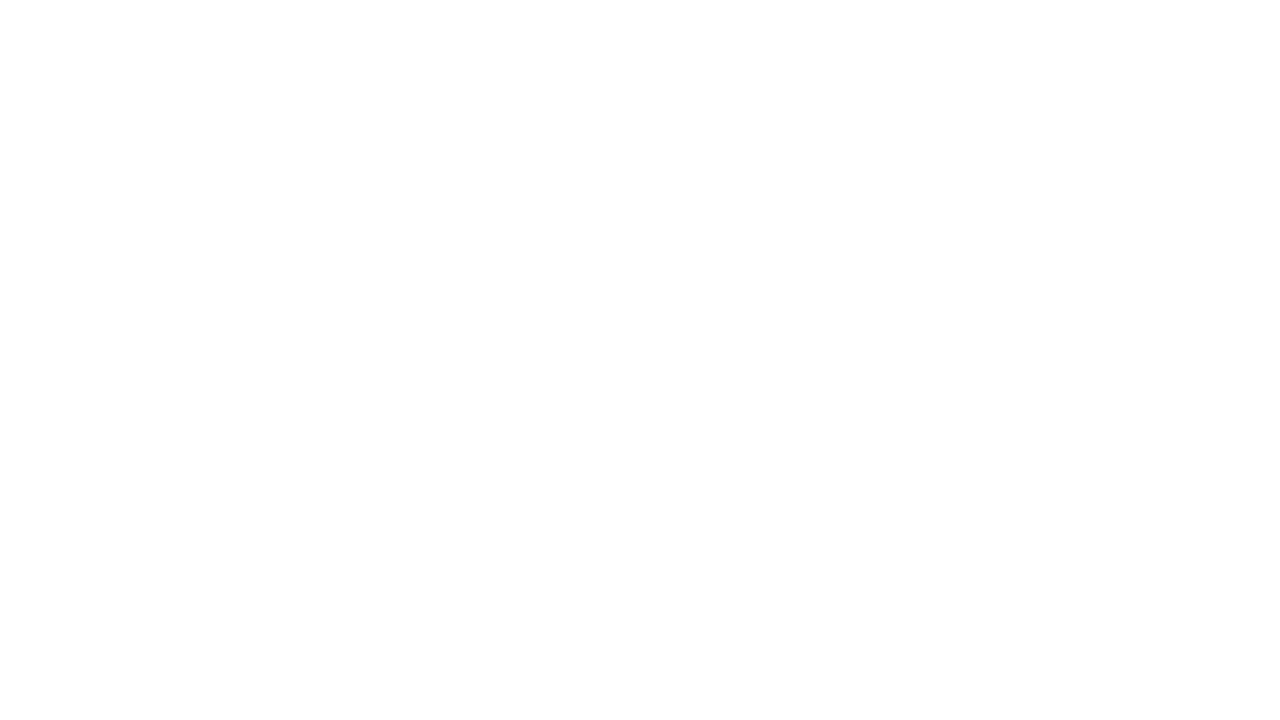

Clicked Yandex social login button at (888, 696) on #oidc_ya
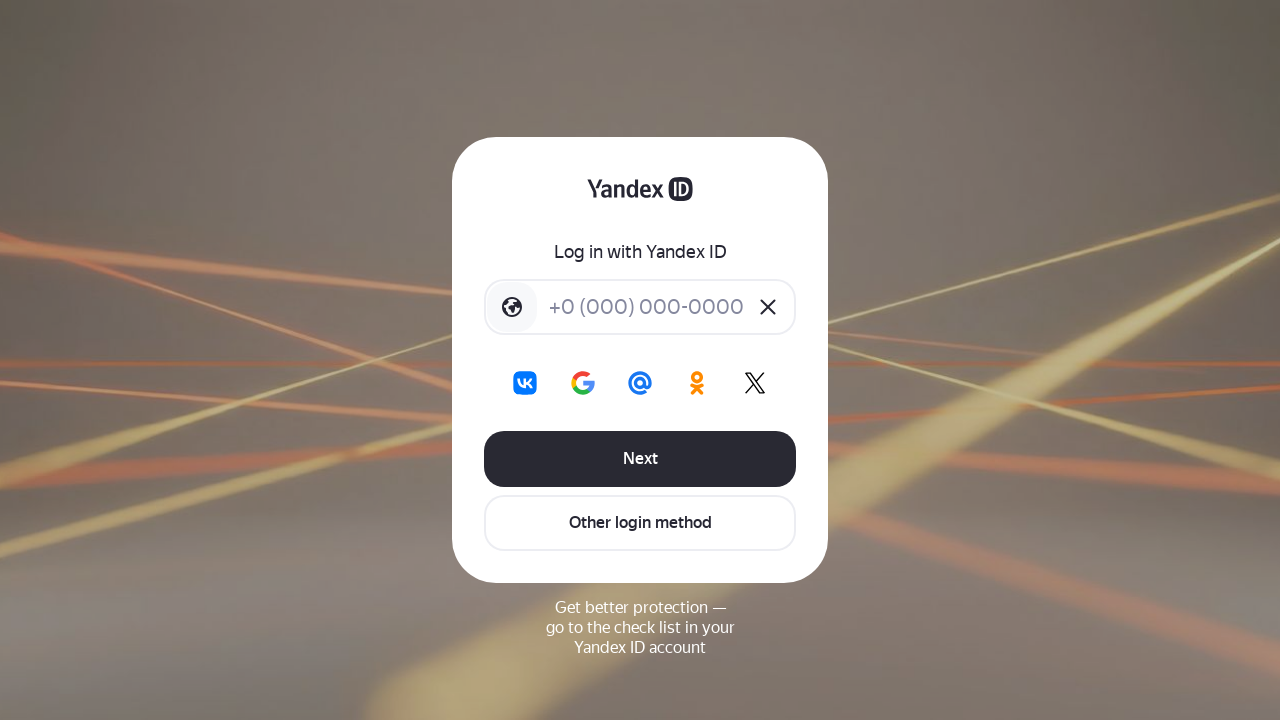

Verified redirect to Yandex login page - URL contains 'yandex'
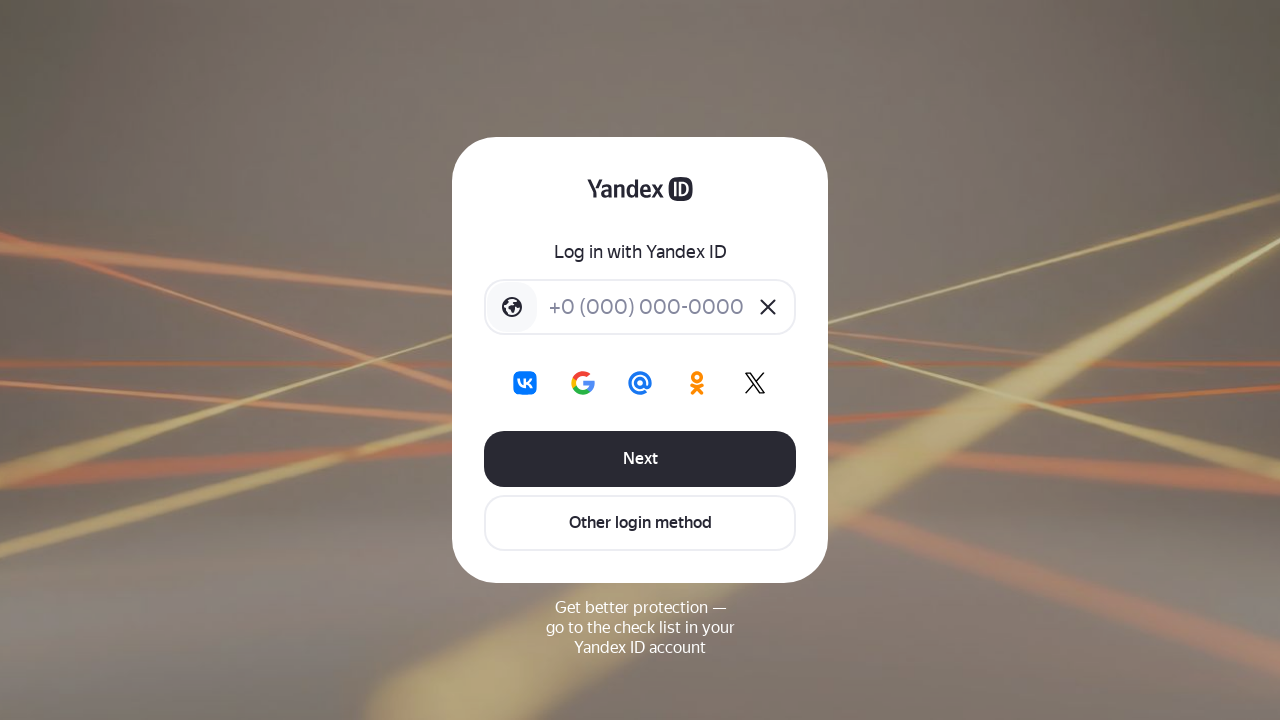

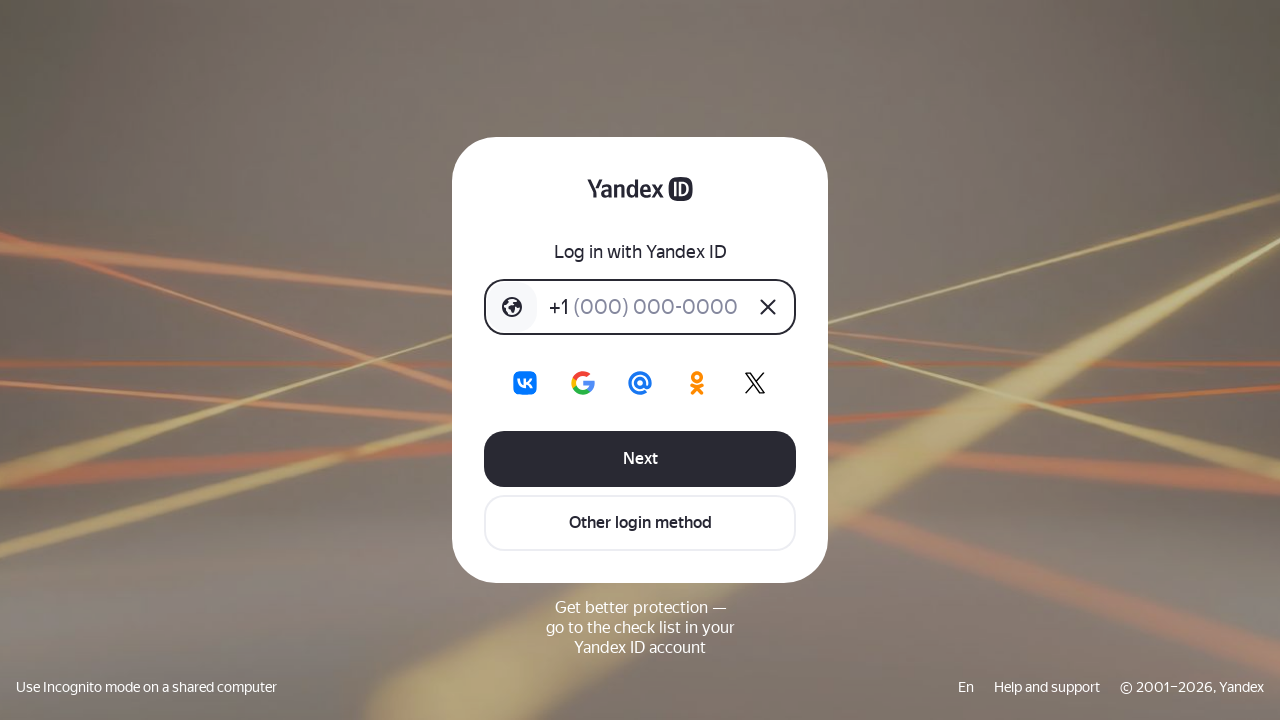